Tests dropdown selection functionality by selecting currency options using different methods (by index, visible text, and value)

Starting URL: https://rahulshettyacademy.com/dropdownsPractise/

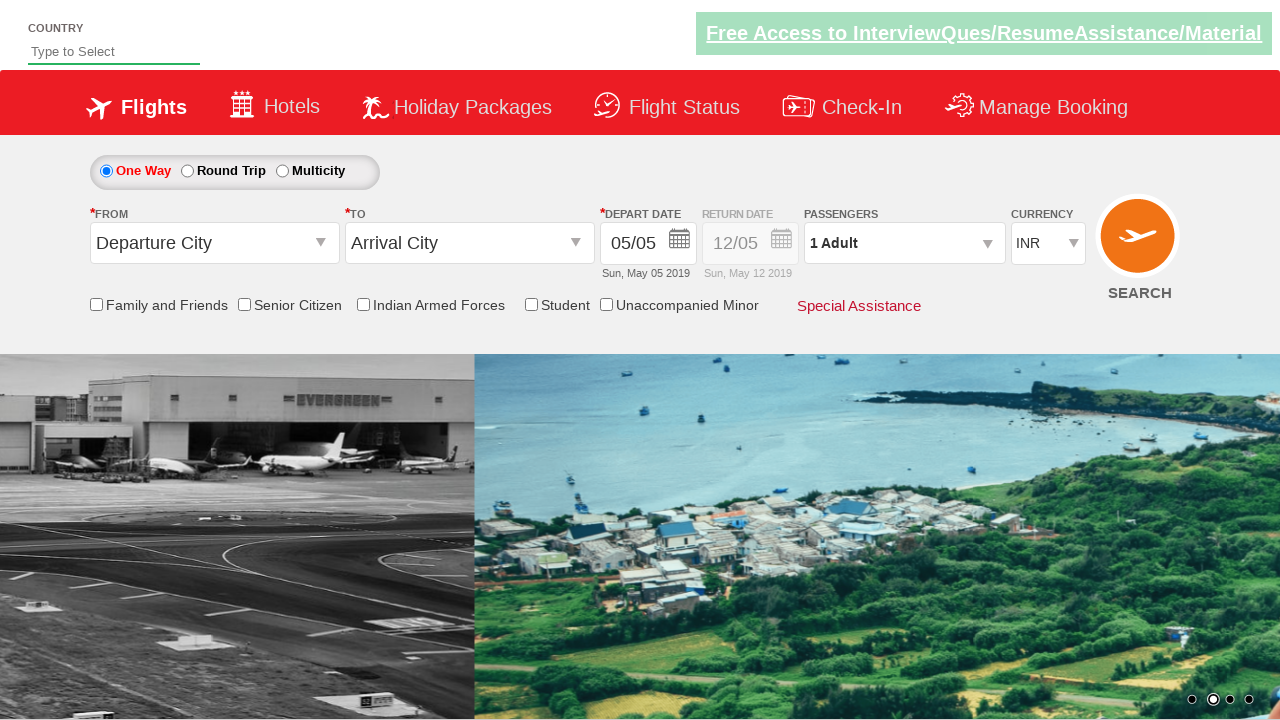

Located currency dropdown element
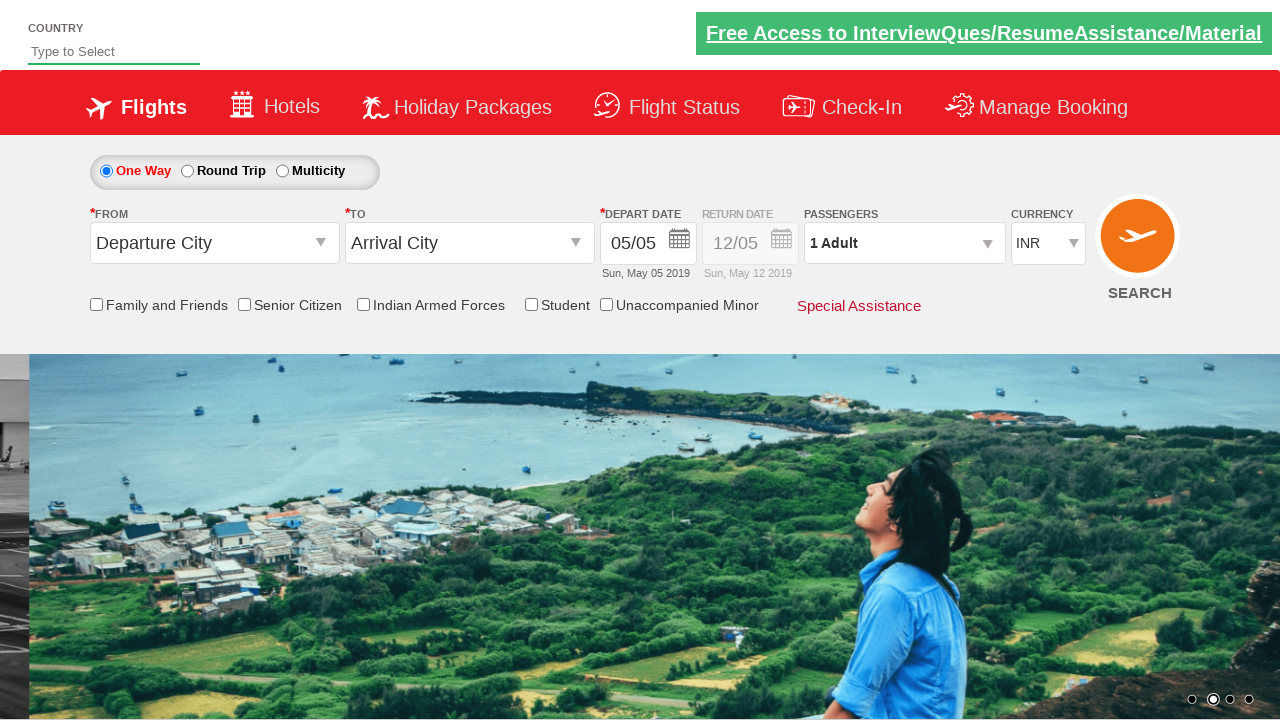

Selected currency dropdown option by index 3 (4th option) on #ctl00_mainContent_DropDownListCurrency
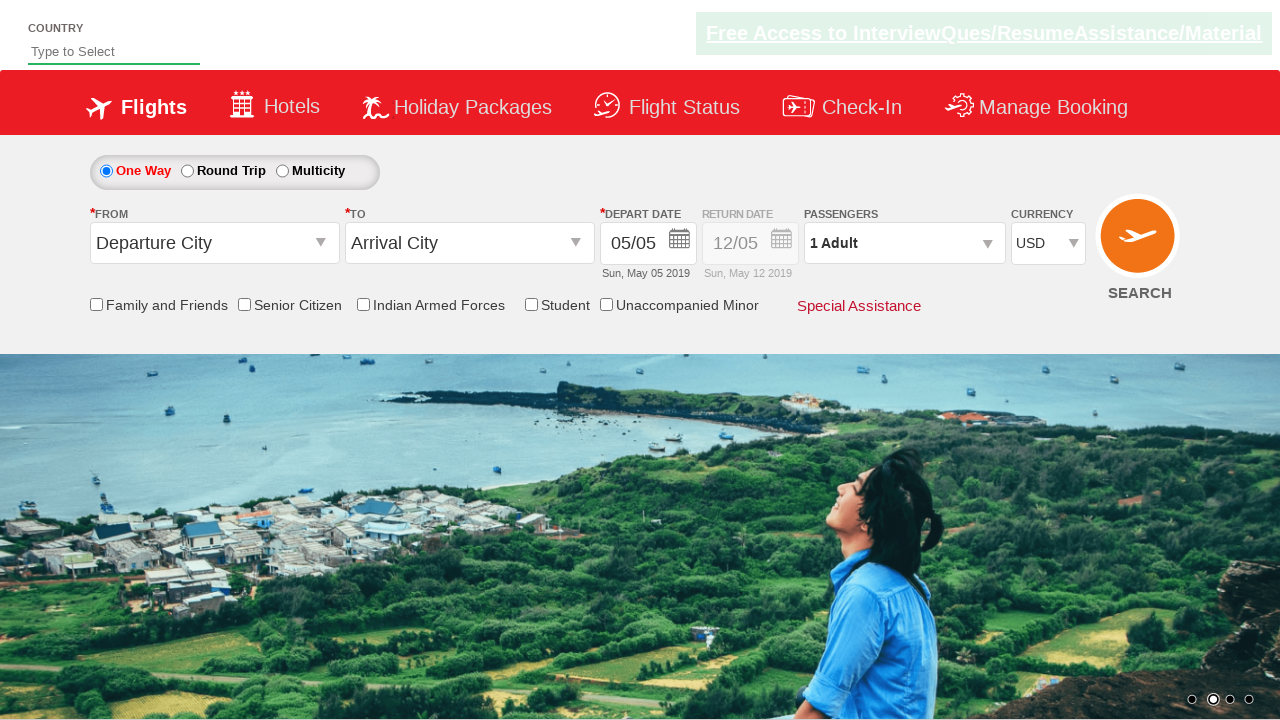

Selected currency dropdown option by visible text 'AED' on #ctl00_mainContent_DropDownListCurrency
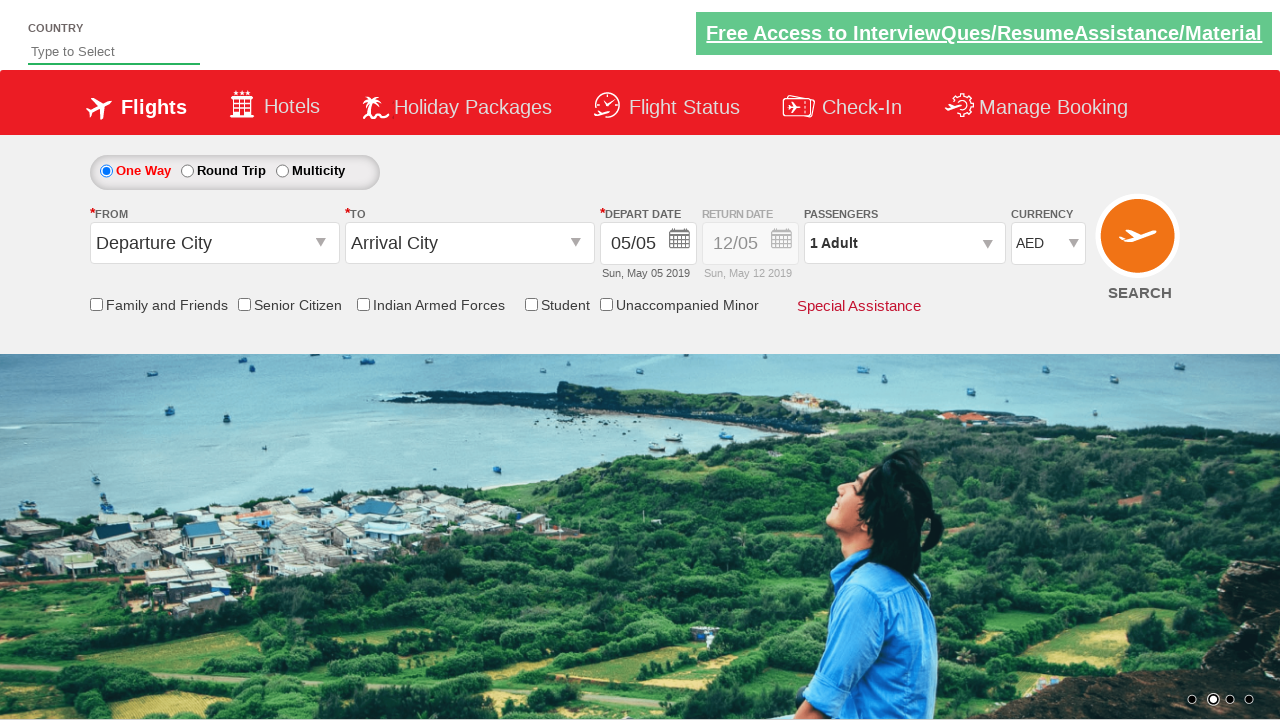

Selected currency dropdown option by value 'INR' on #ctl00_mainContent_DropDownListCurrency
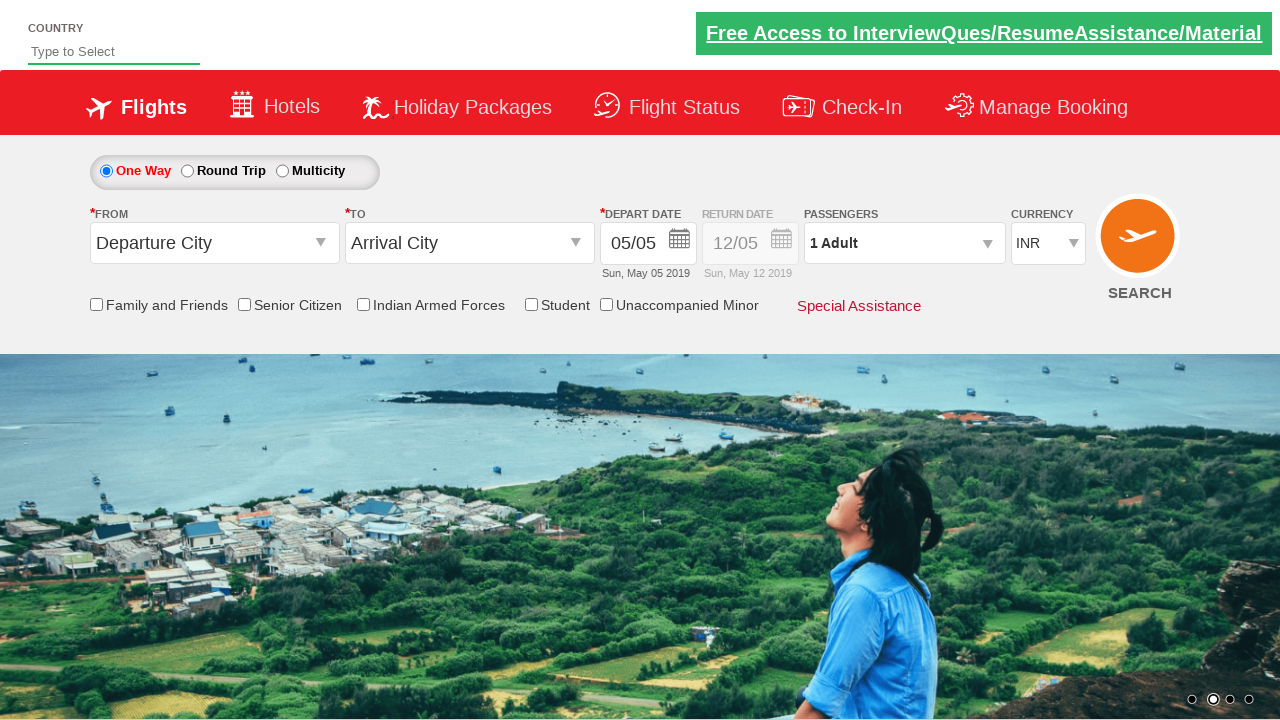

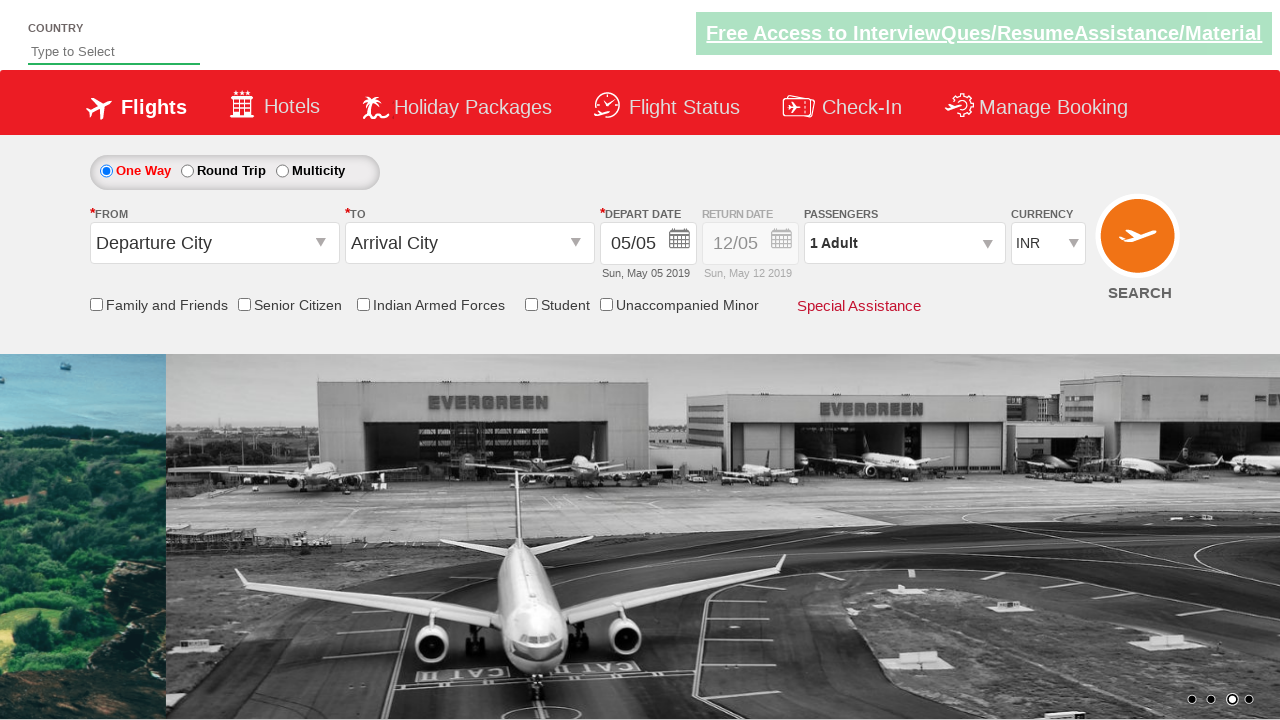